Tests context menu interaction by right-clicking on a navigation element and navigating through the context menu options

Starting URL: https://www.drikpanchang.com/

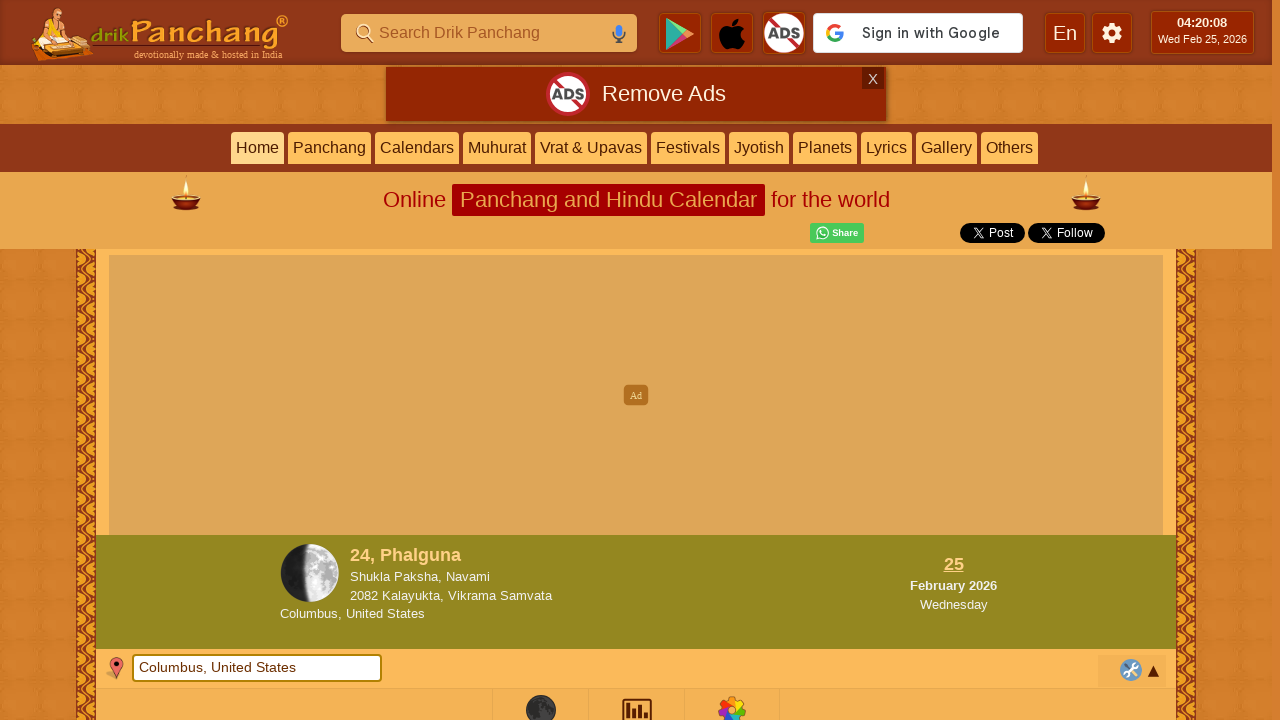

Located Panchang menu item in navigation
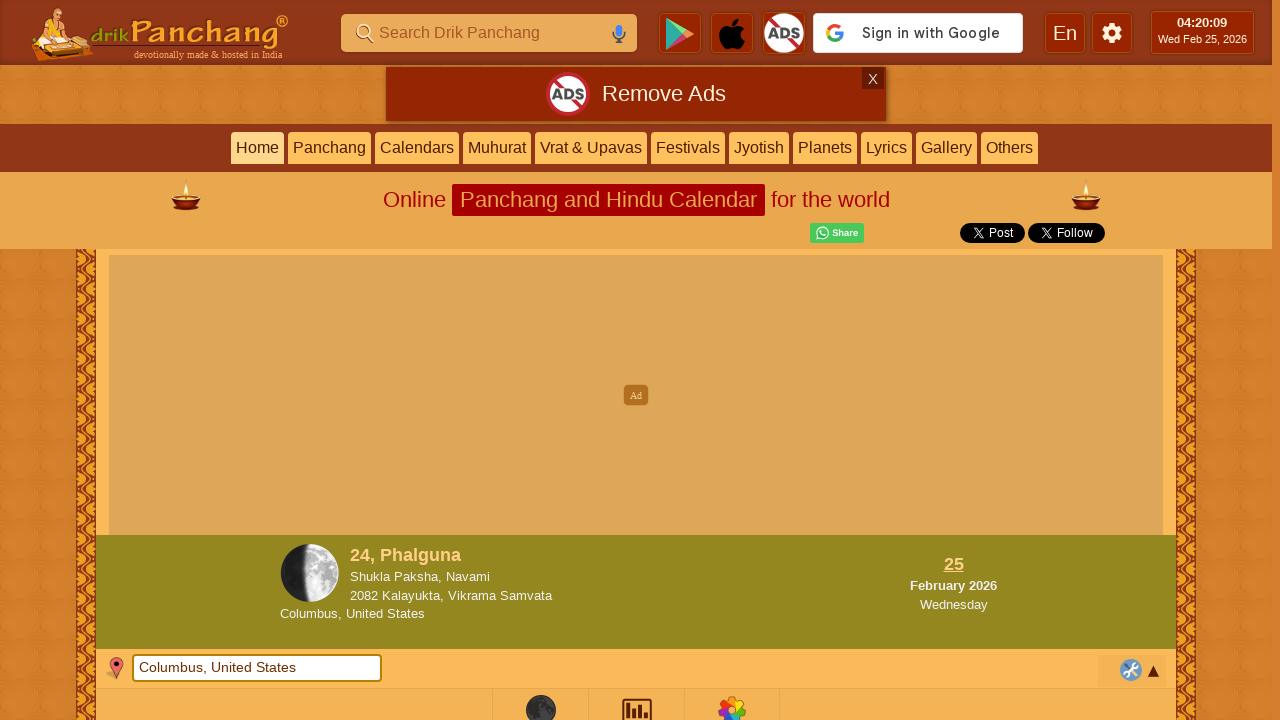

Right-clicked on Panchang menu item to open context menu at (329, 148) on //*[@id="dp-menu"]/li[3]/a
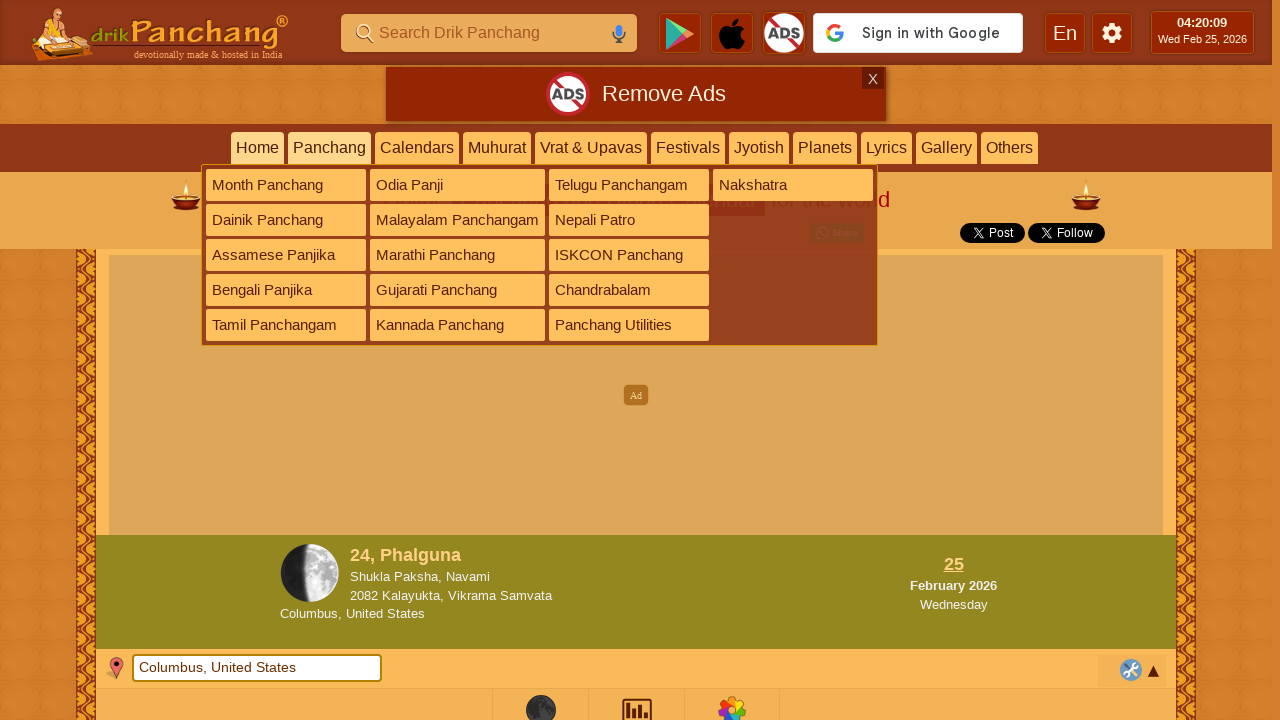

Pressed ArrowDown in context menu (iteration 1/5)
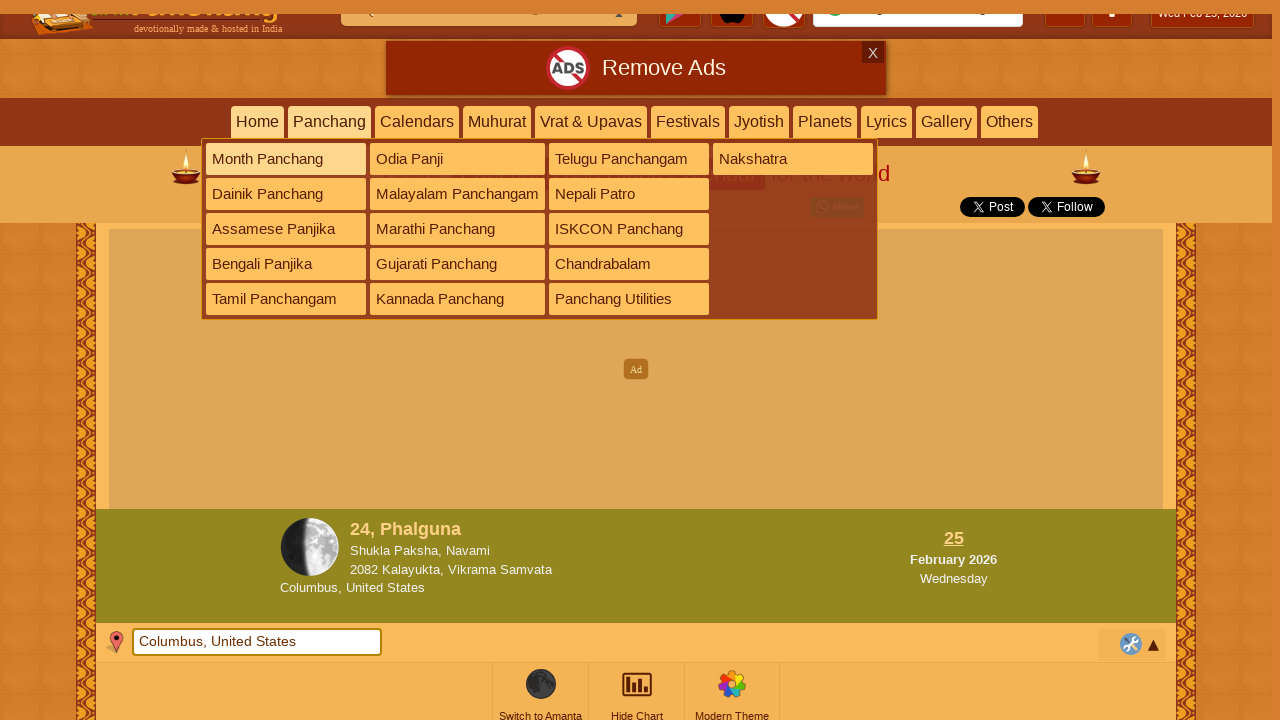

Pressed ArrowDown in context menu (iteration 2/5)
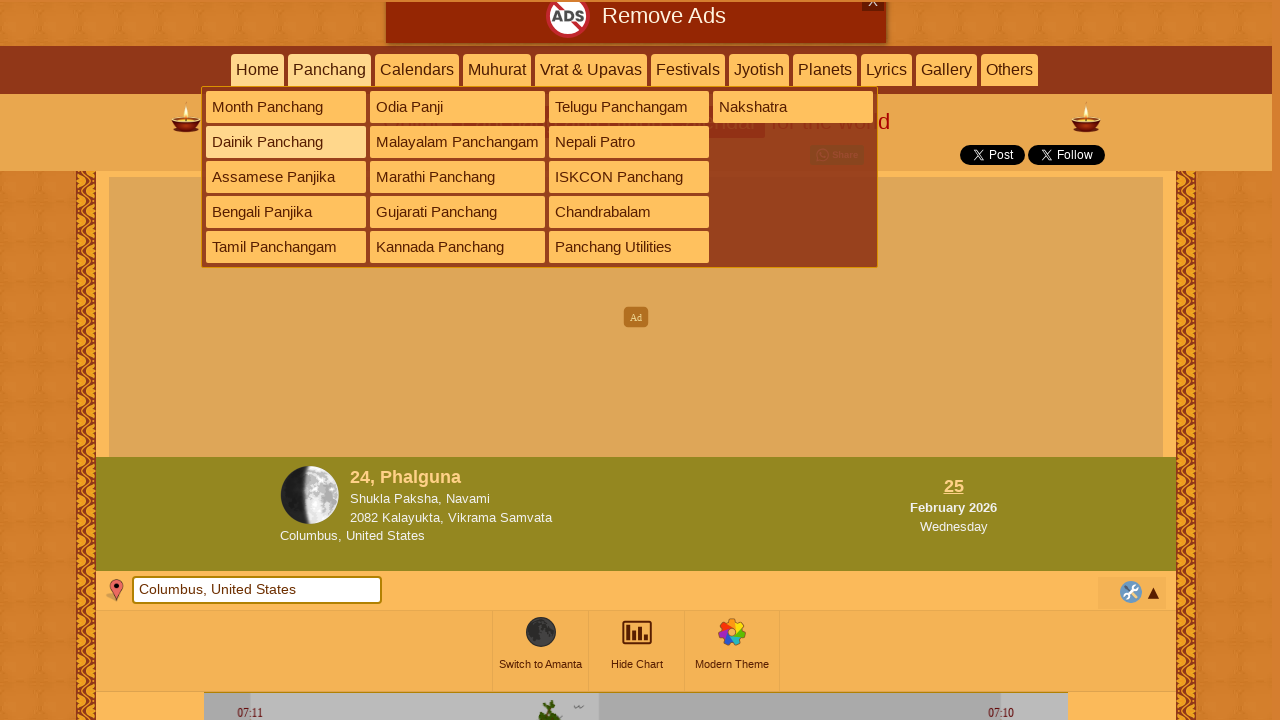

Pressed ArrowDown in context menu (iteration 3/5)
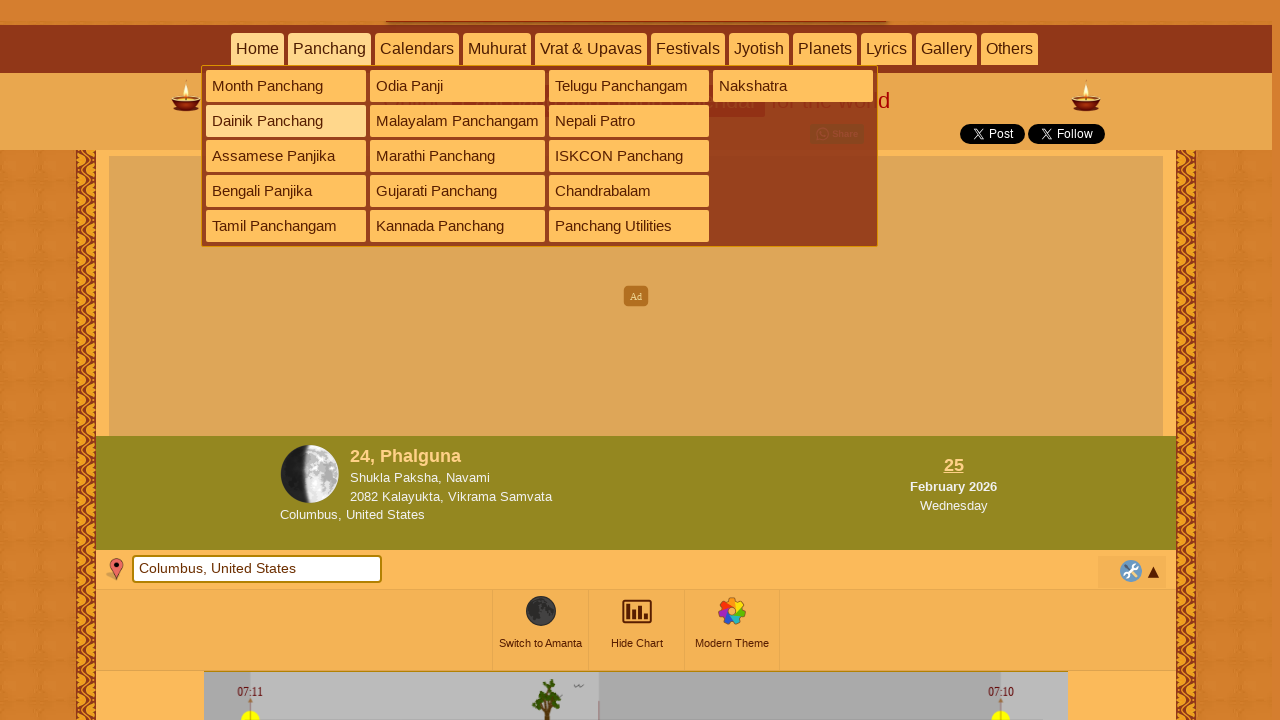

Pressed ArrowDown in context menu (iteration 4/5)
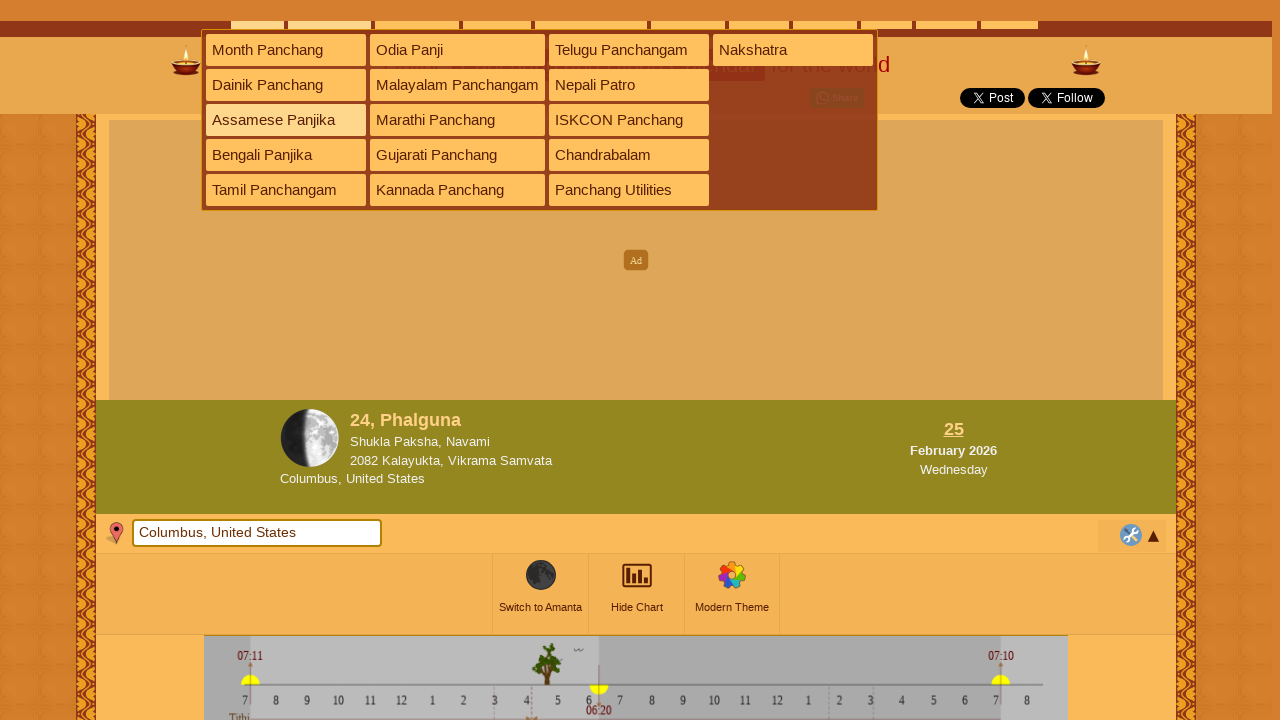

Pressed ArrowDown in context menu (iteration 5/5)
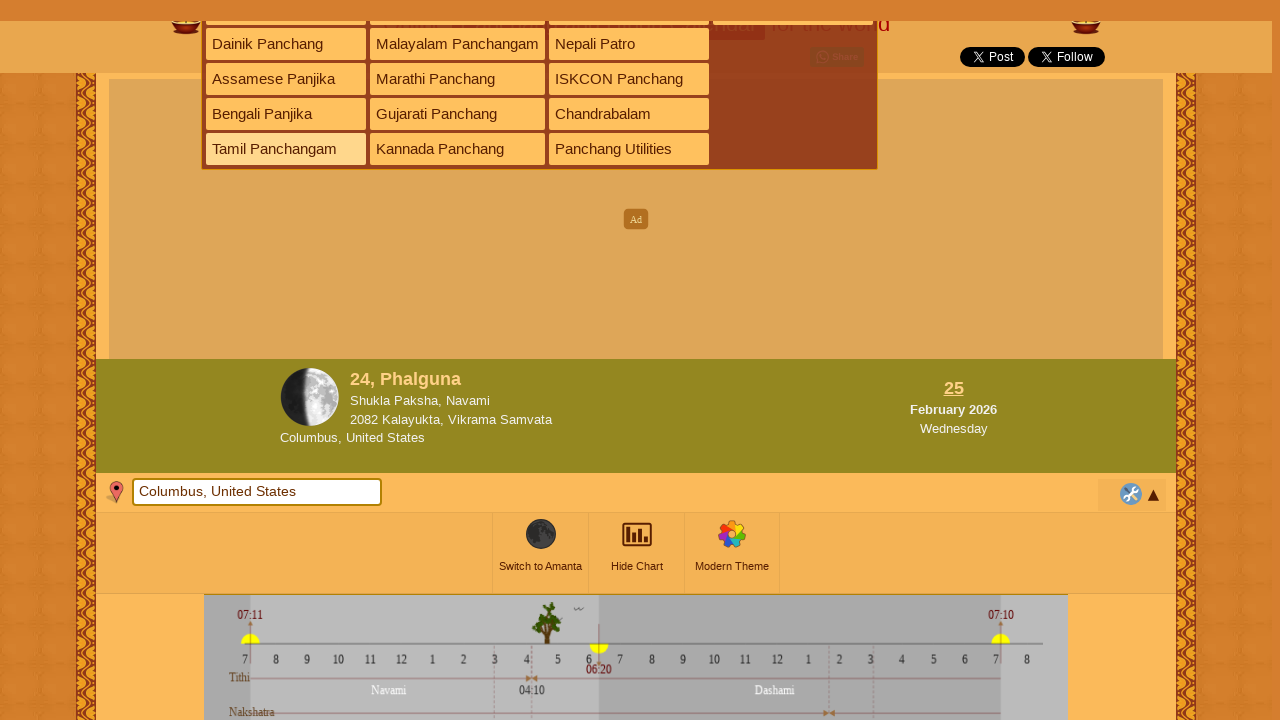

Pressed Enter to select context menu option
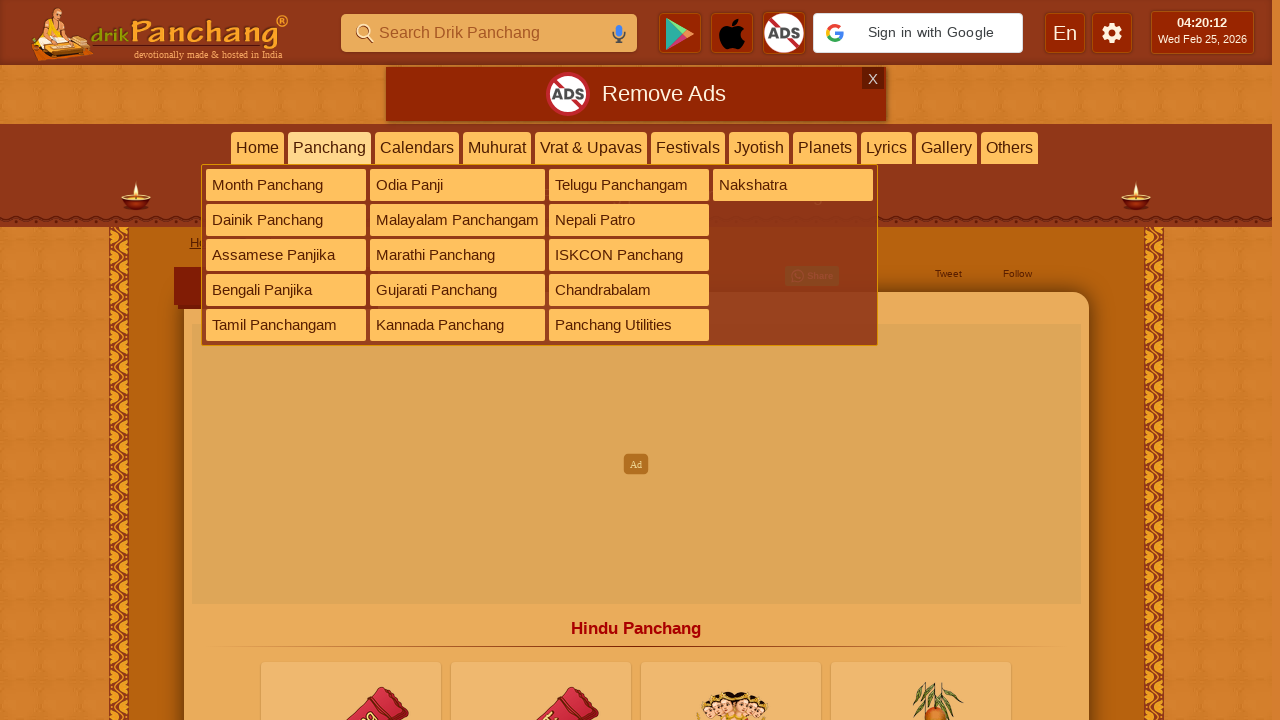

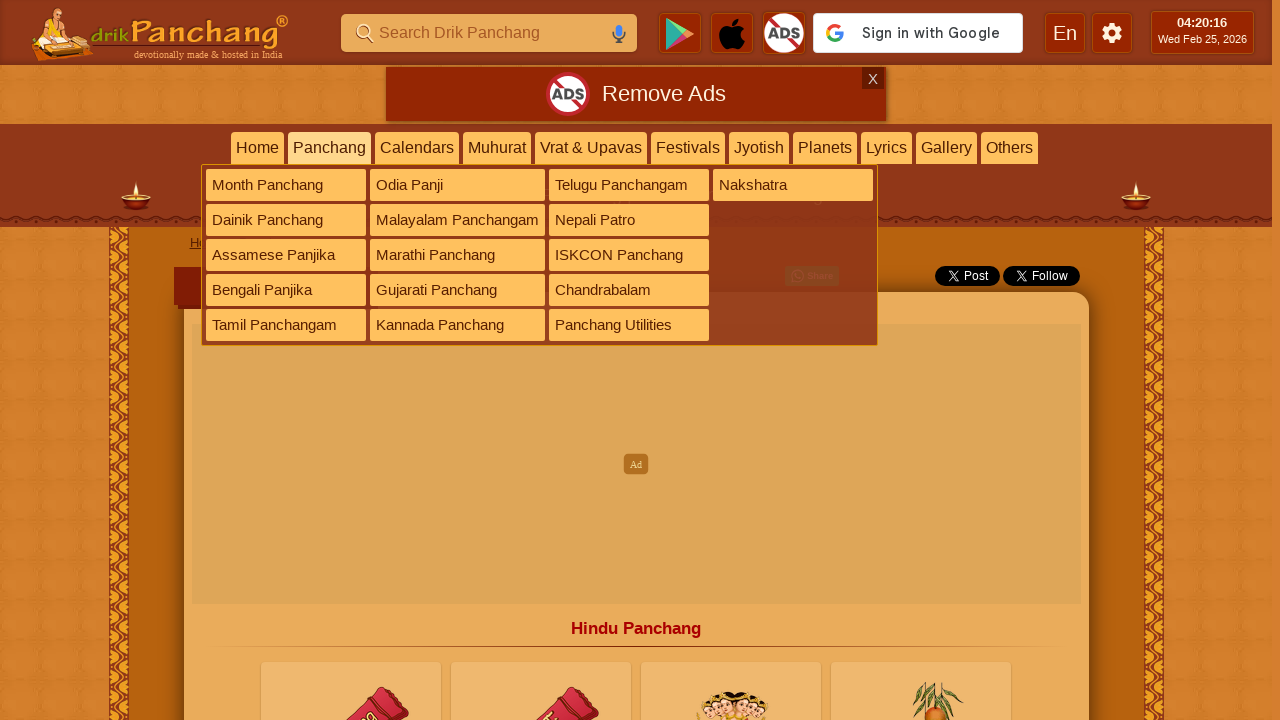